Tests a practice login form by filling username and password fields, submitting, verifying the error message appears, then clicking "Forgot password" link and filling the reset password form fields.

Starting URL: https://rahulshettyacademy.com/locatorspractice/

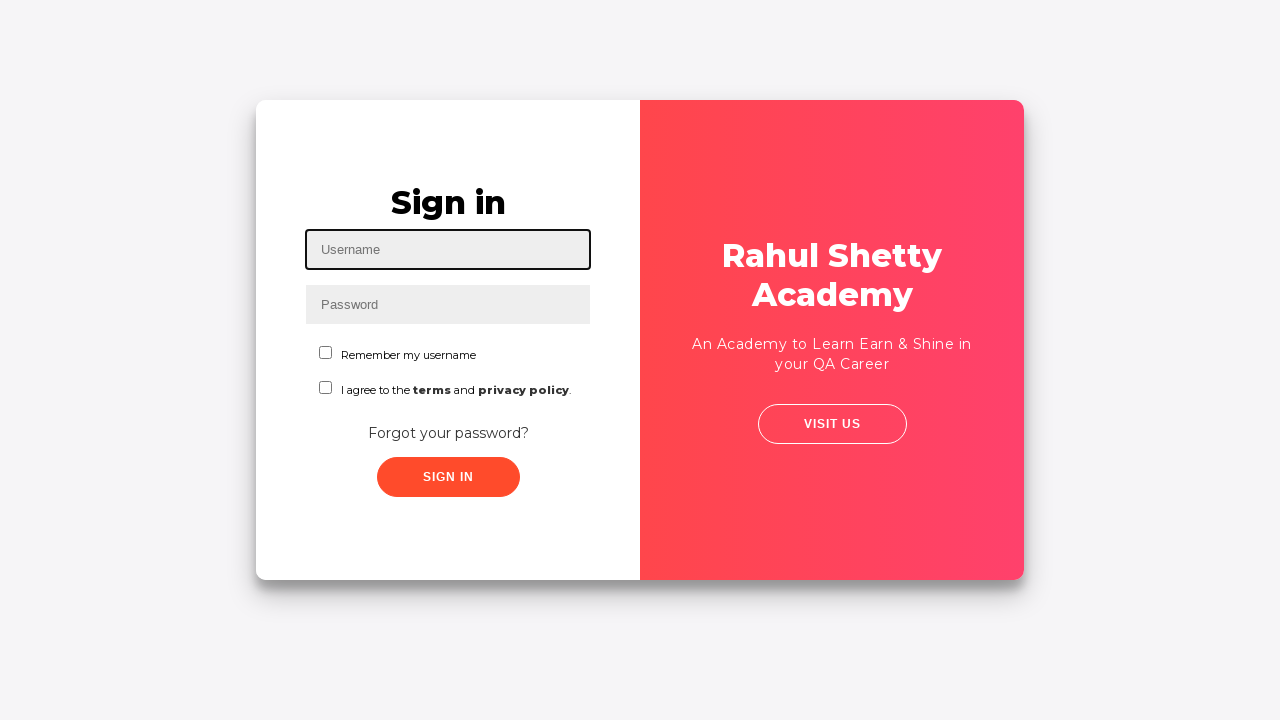

Filled username field with 'EricRicketts' on #inputUsername
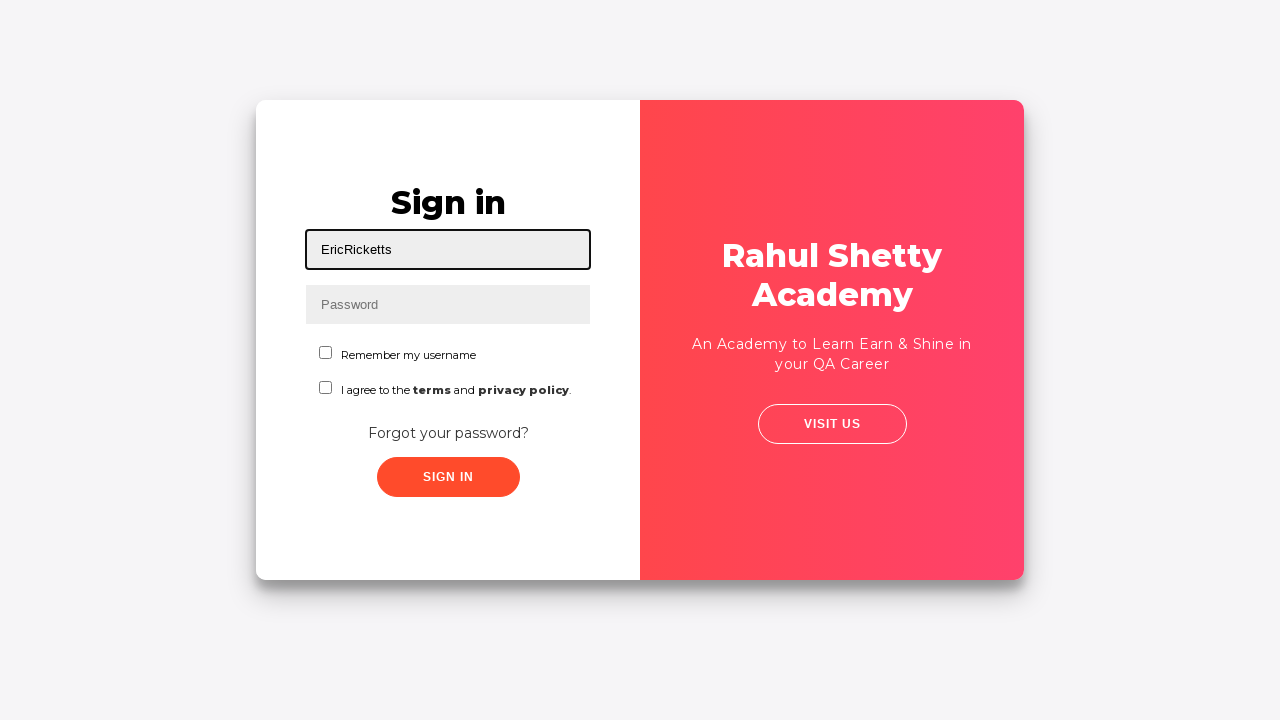

Filled password field with credentials on input[name='inputPassword']
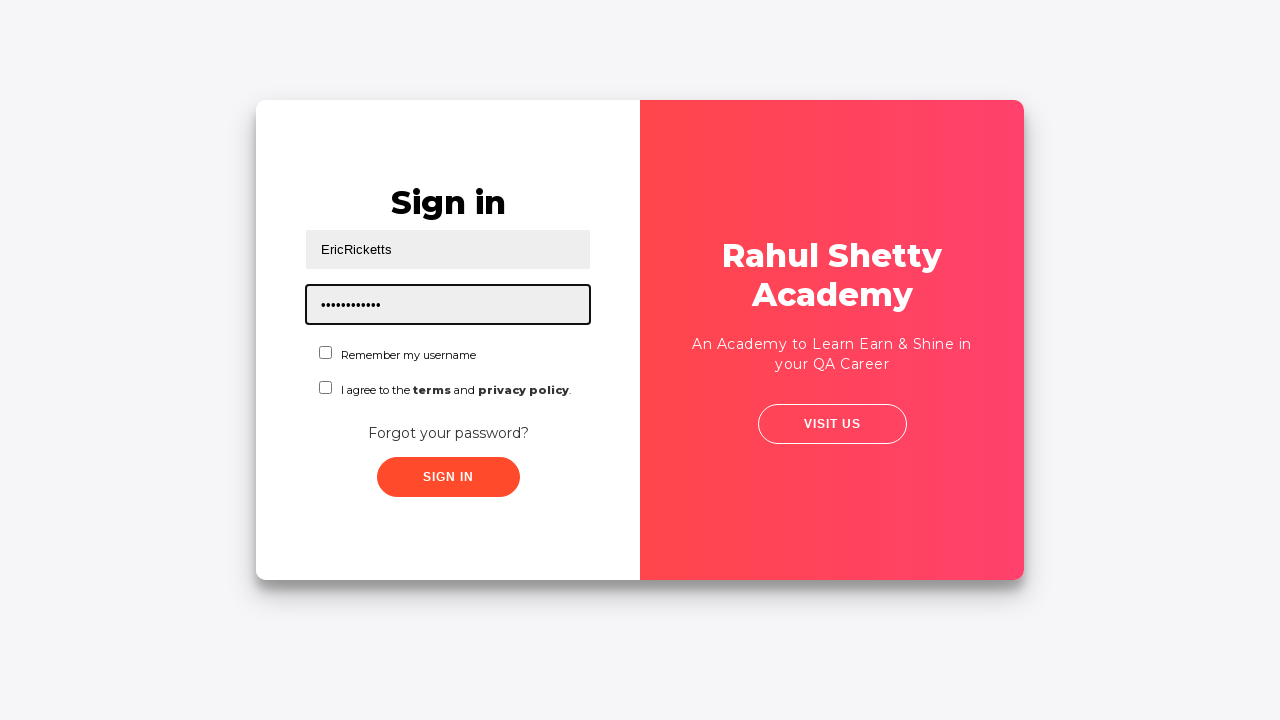

Clicked sign in button to submit login form at (448, 477) on button.submit.signInBtn
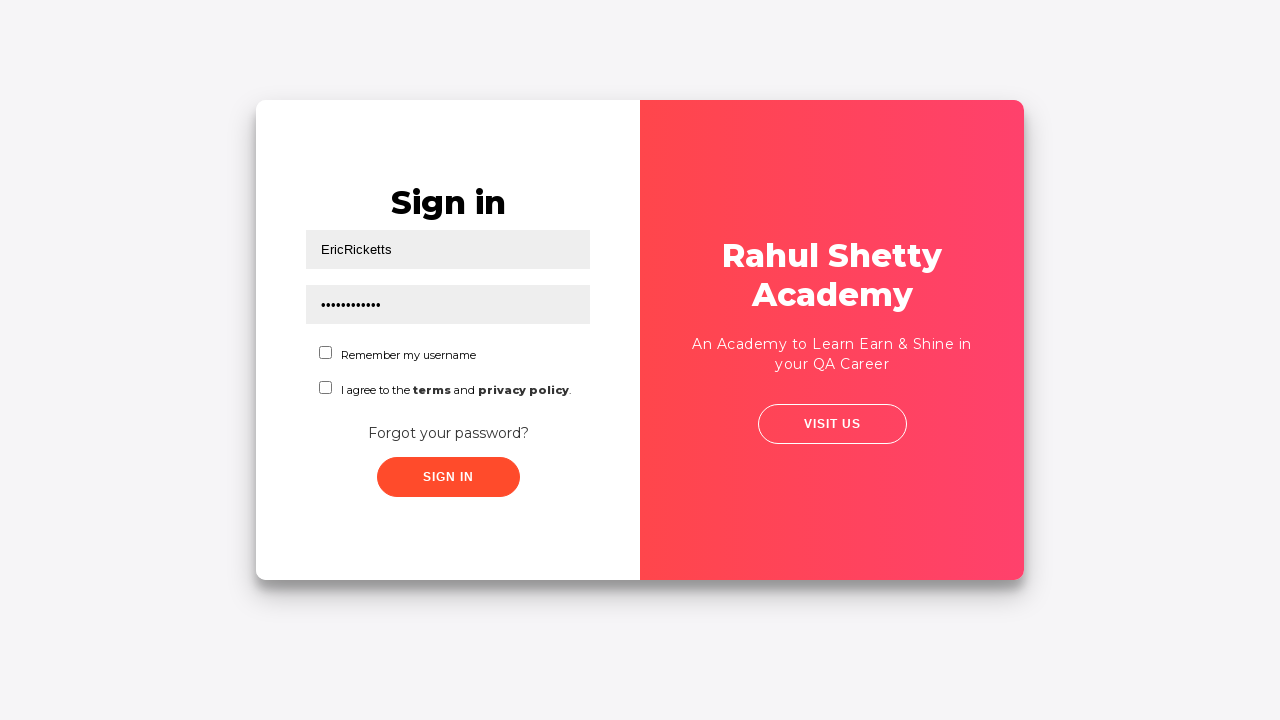

Error message appeared after login attempt
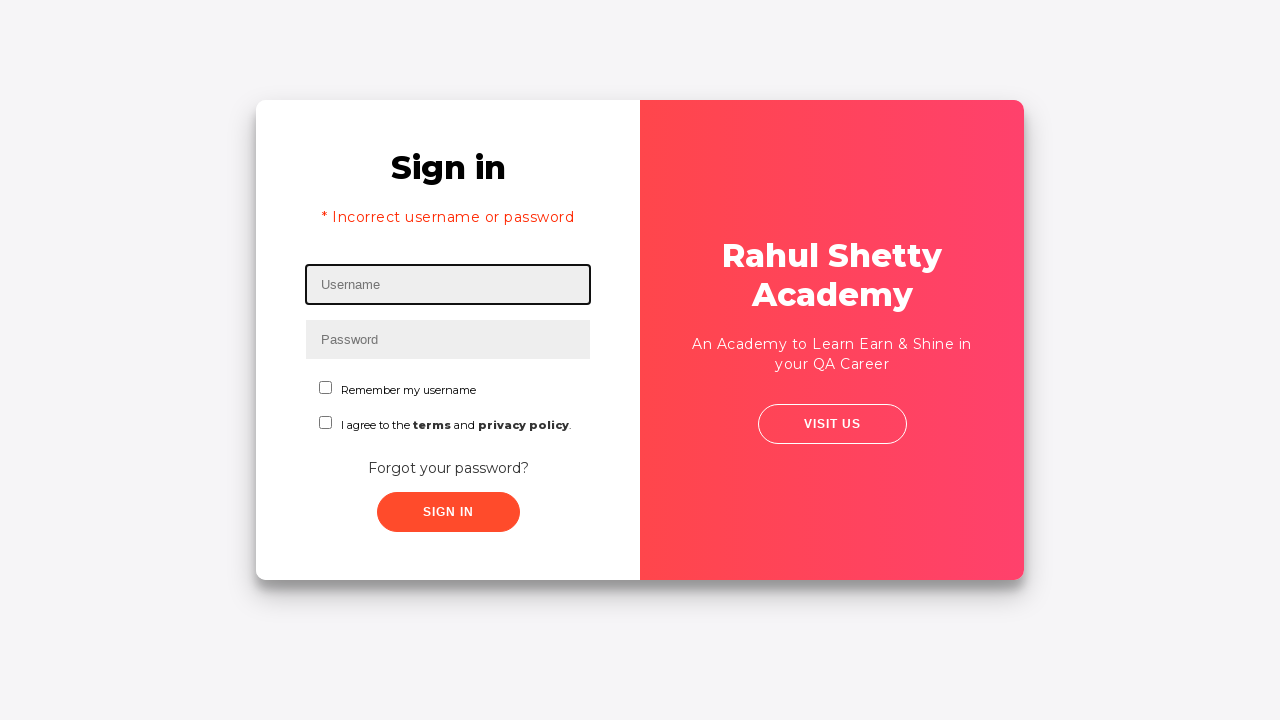

Clicked 'Forgot your password?' link at (448, 468) on text=Forgot your password?
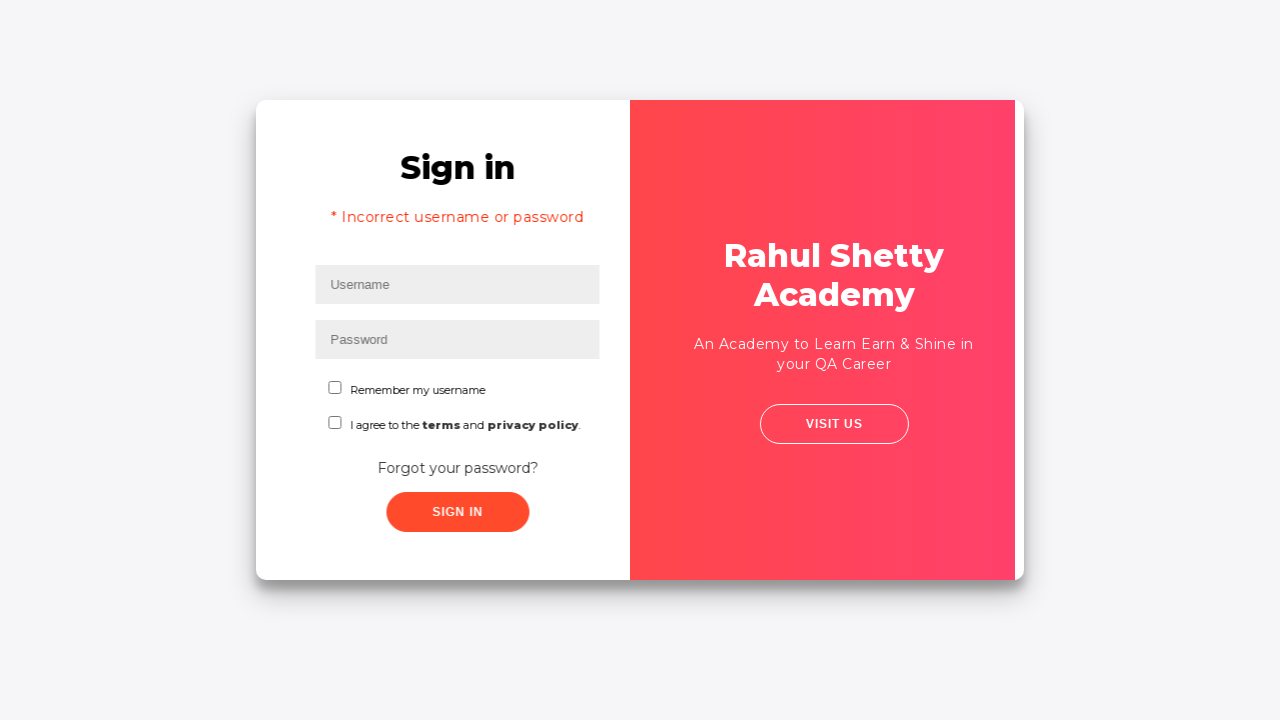

Password reset form loaded with name field visible
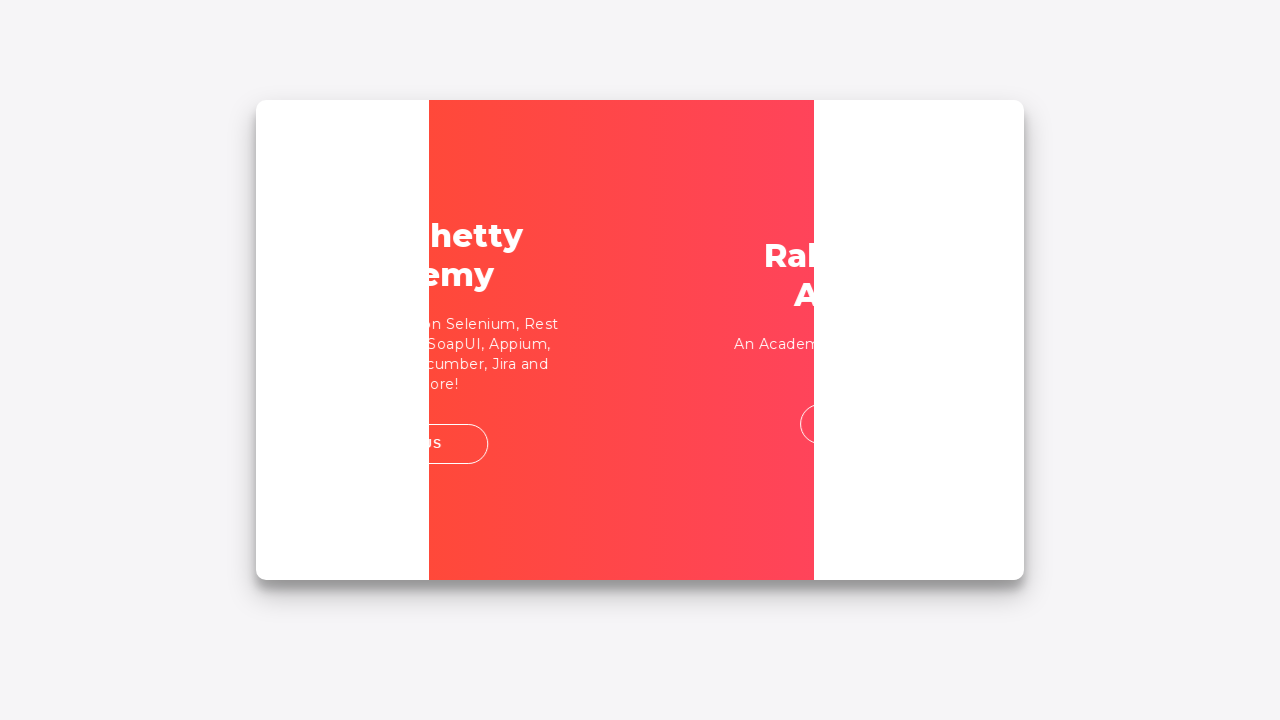

Filled password reset name field with 'EricRicketts' on input[placeholder='Name']
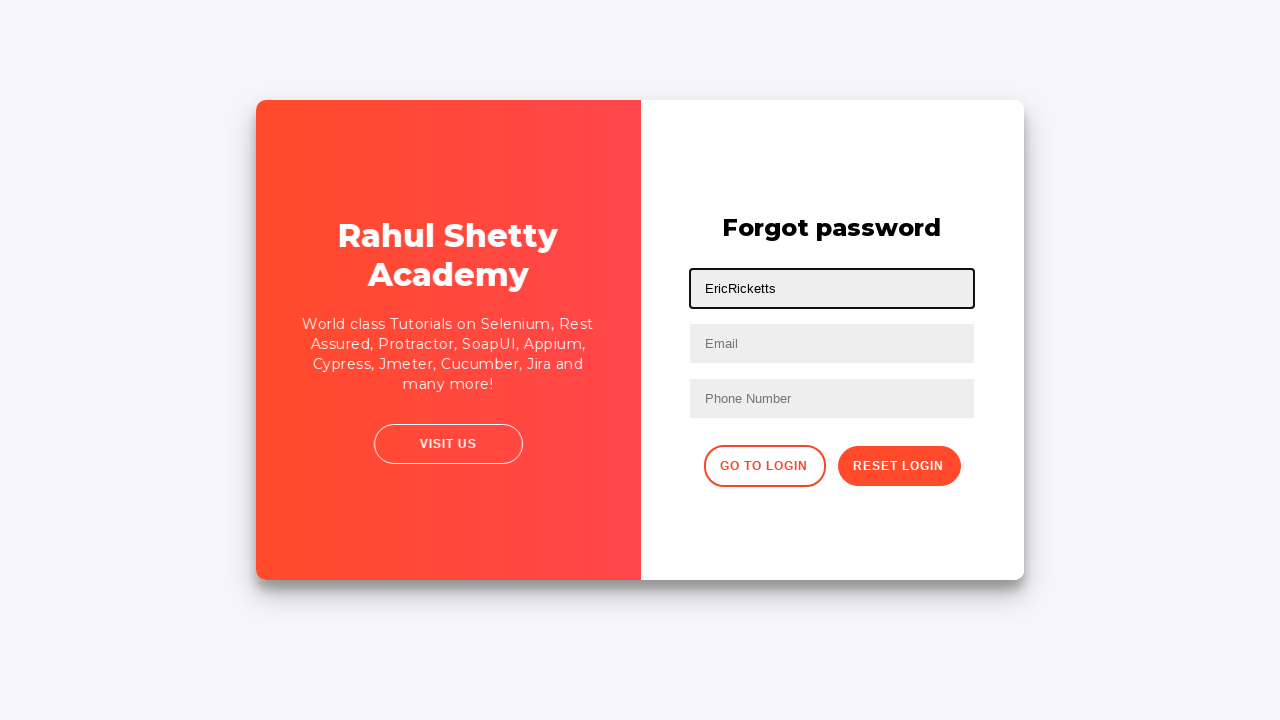

Filled password reset email field with 'eric_ricketts@icloud.com' on input[placeholder='Email']
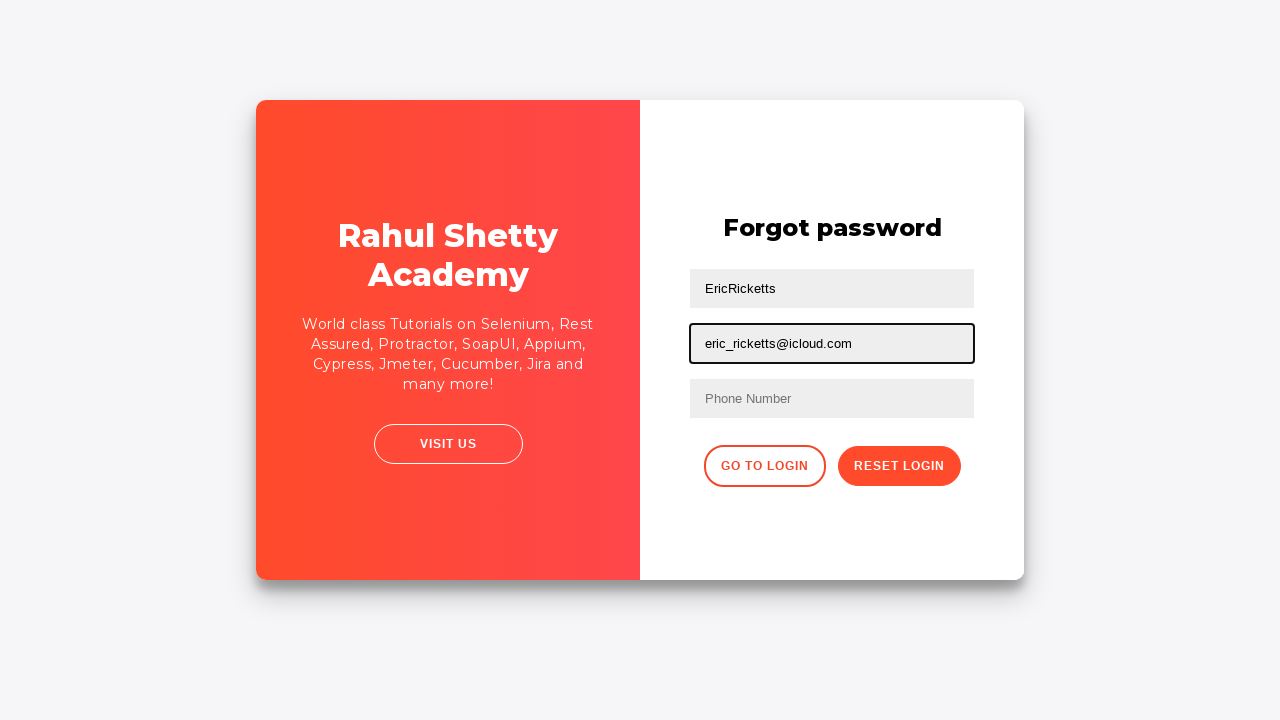

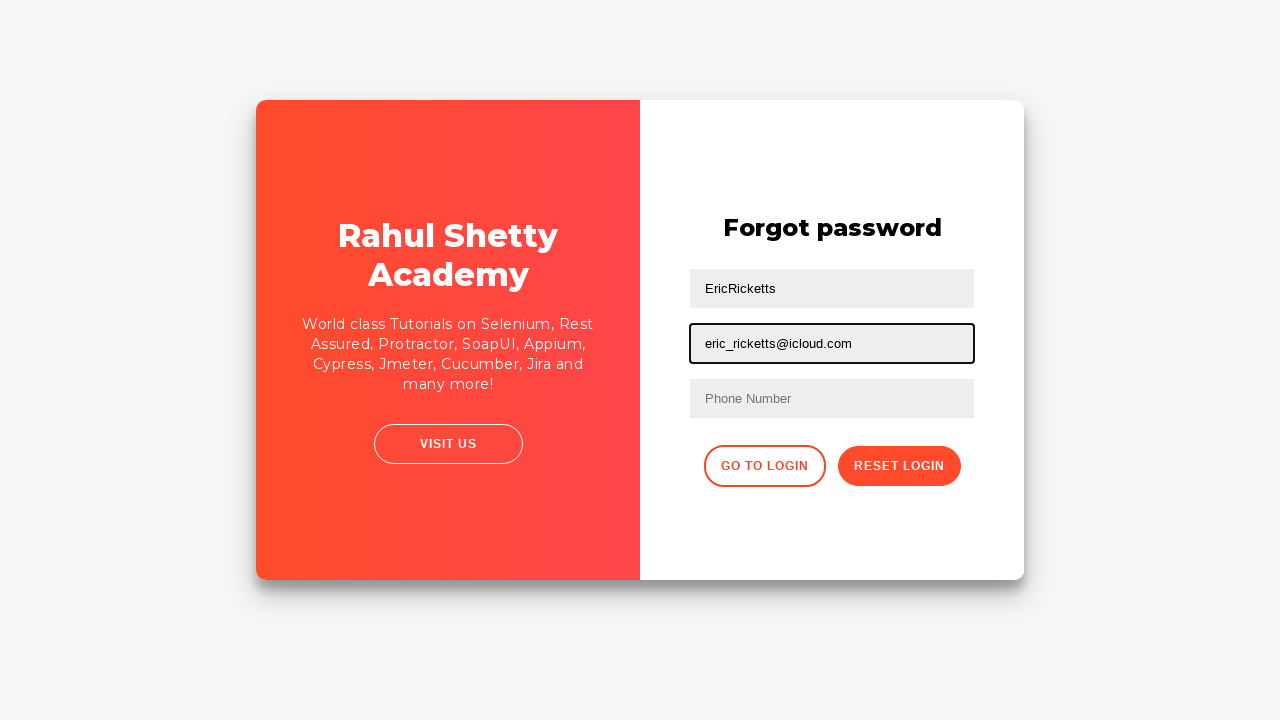